Tests a signup/contact form by filling in first name, last name, and email fields, then submitting the form by pressing Enter.

Starting URL: http://secure-retreat-92358.herokuapp.com/

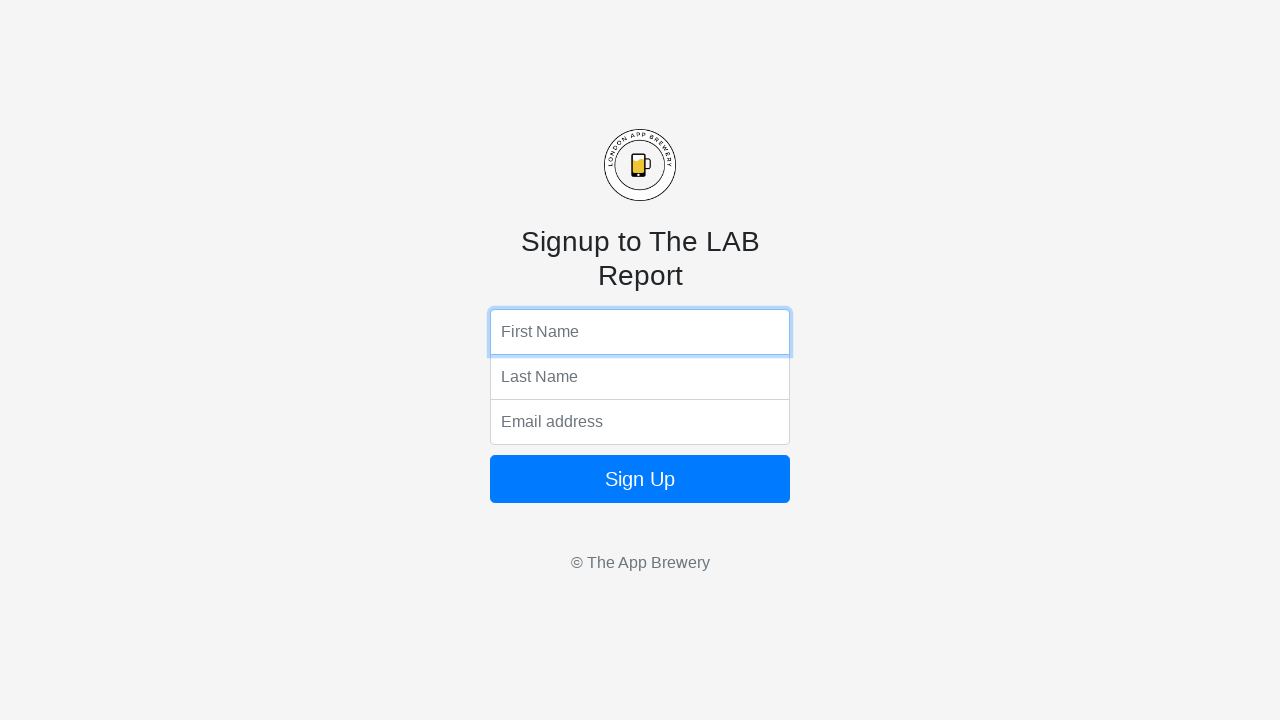

Filled first name field with 'John' on input[name='fName']
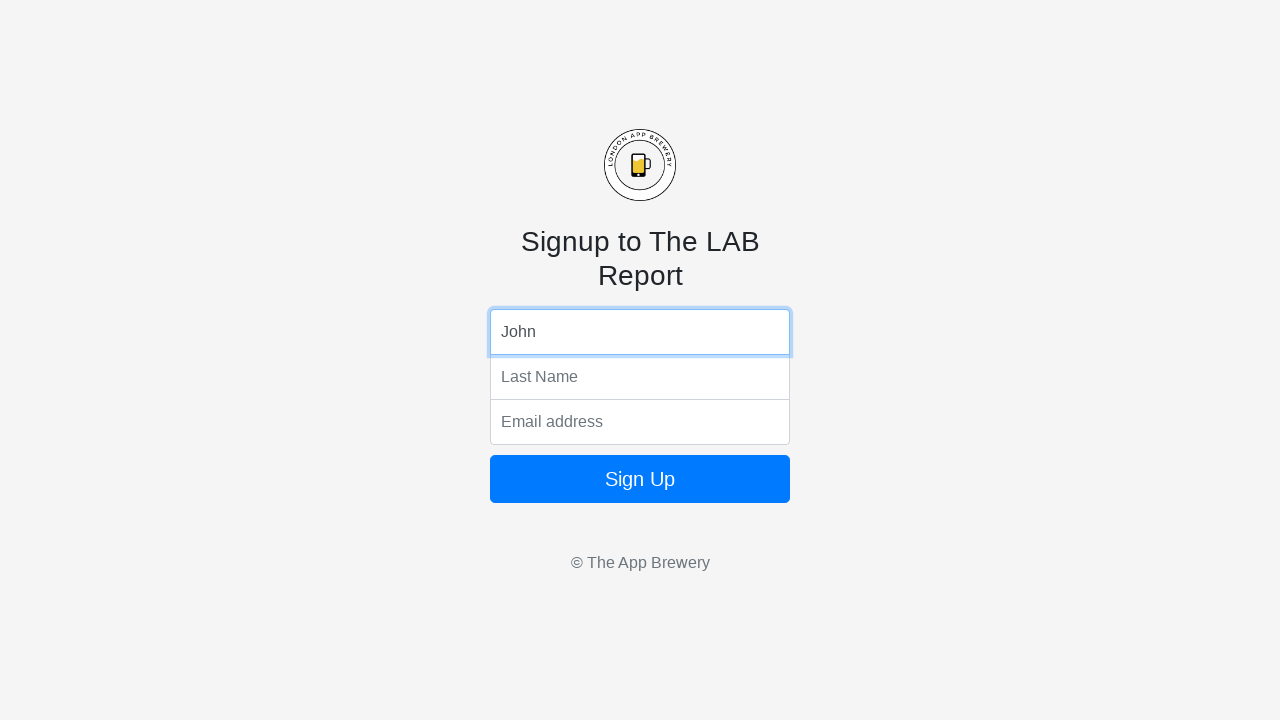

Filled last name field with 'Smith' on input[name='lName']
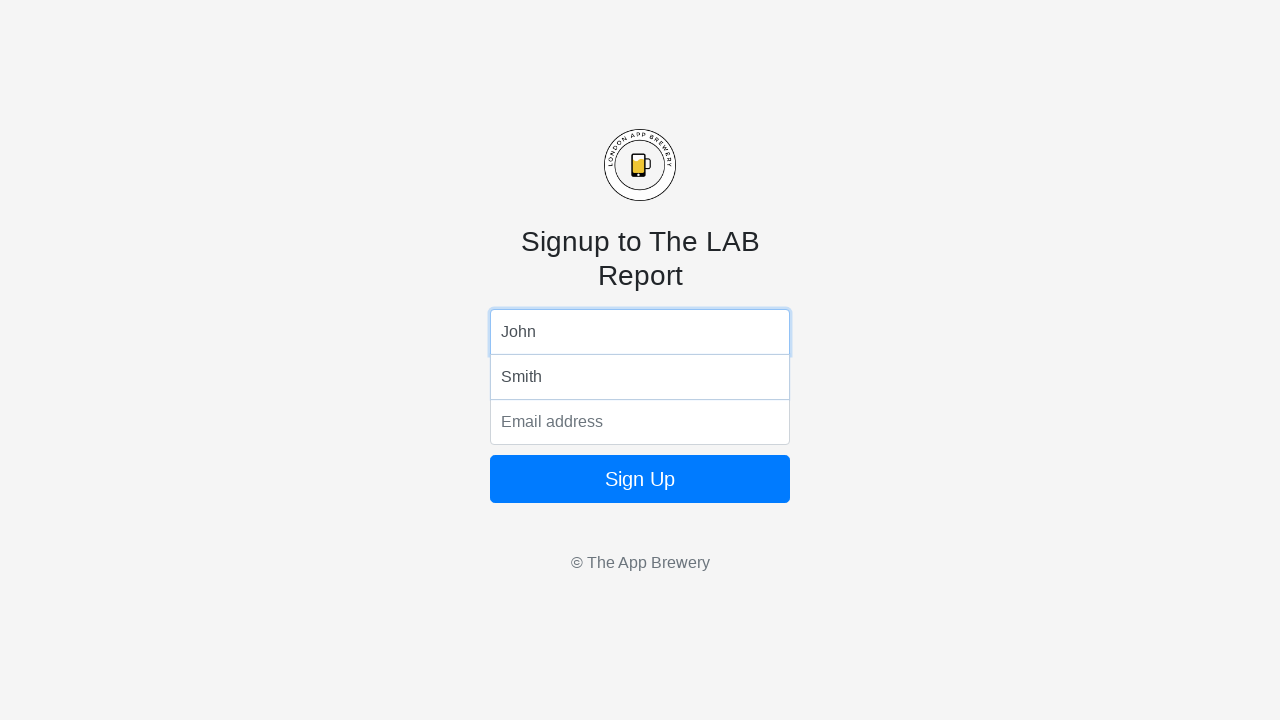

Filled email field with 'johnsmith@gmail.com' on input[name='email']
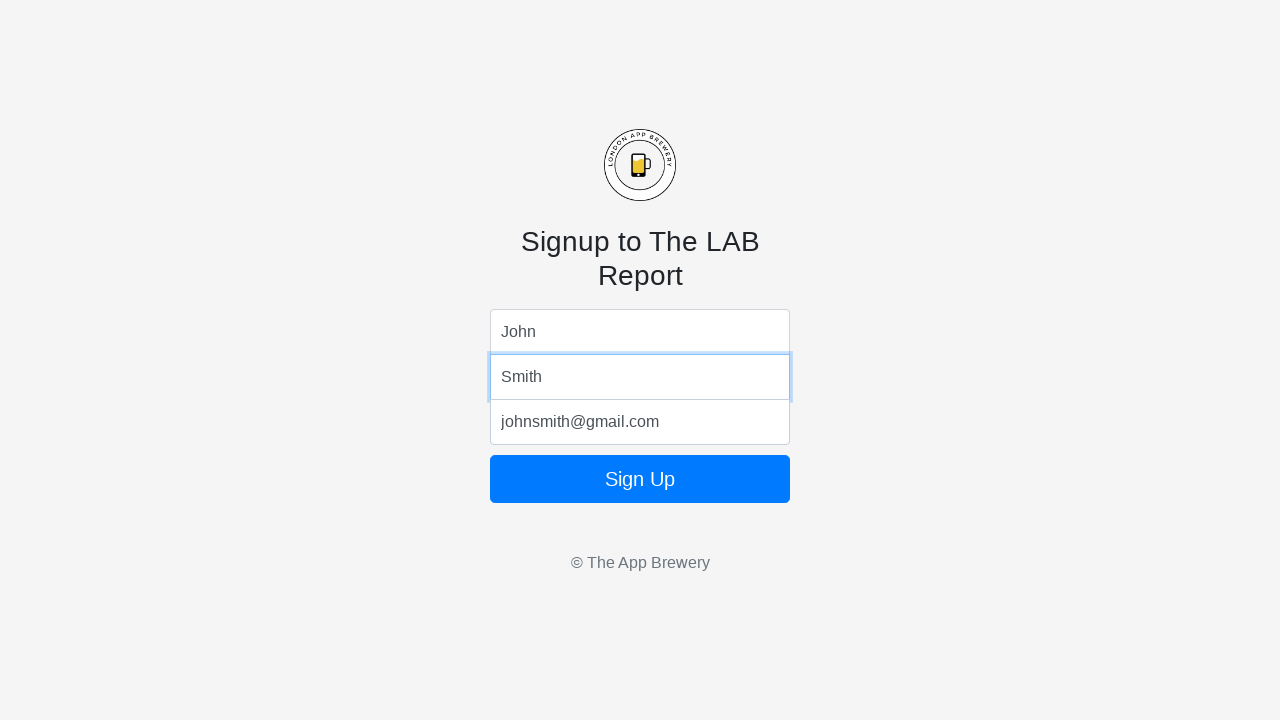

Submitted form by pressing Enter on email field on input[name='email']
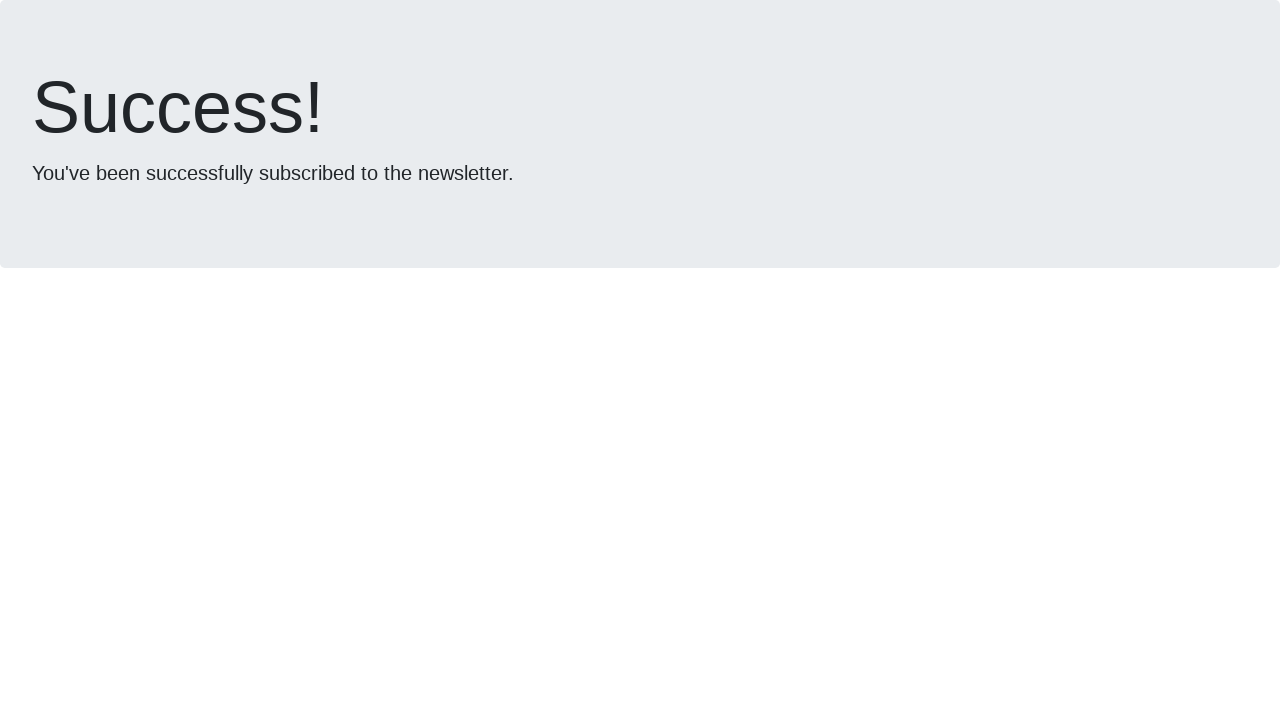

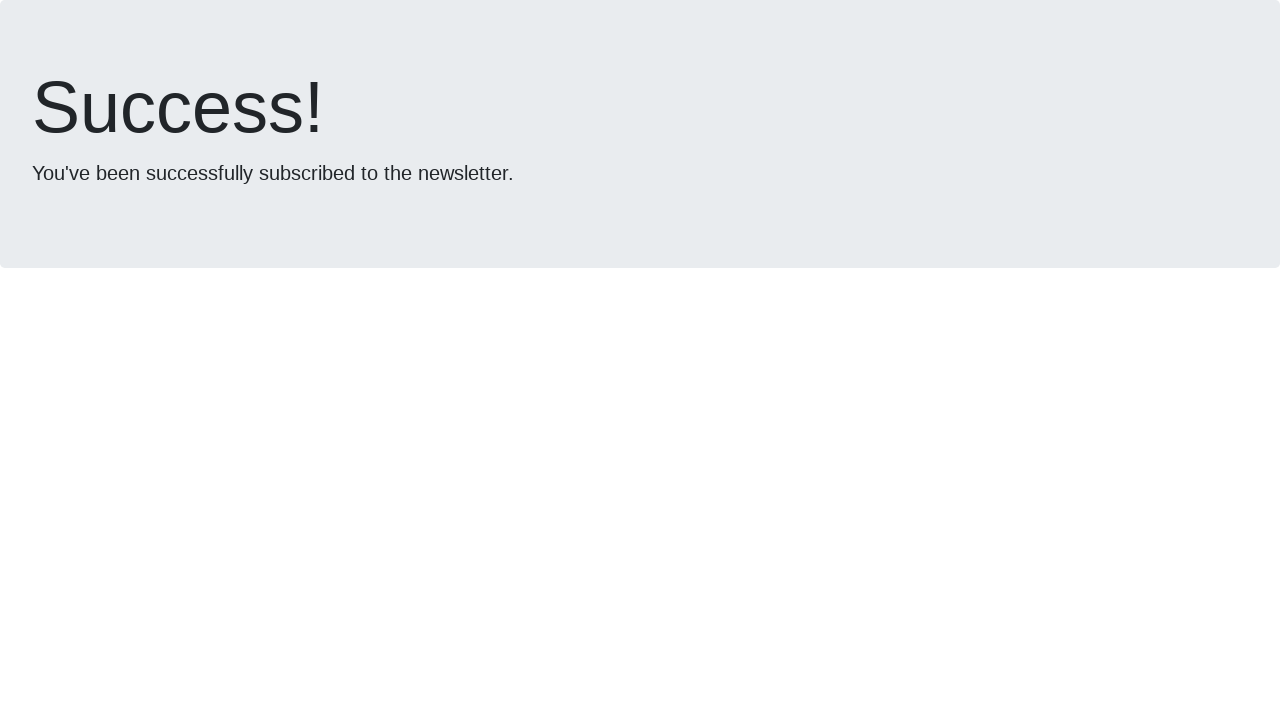